Tests window handling by clicking a link that opens a new window, switching to that window using title matching, and verifying the title is "New Window"

Starting URL: https://the-internet.herokuapp.com/windows

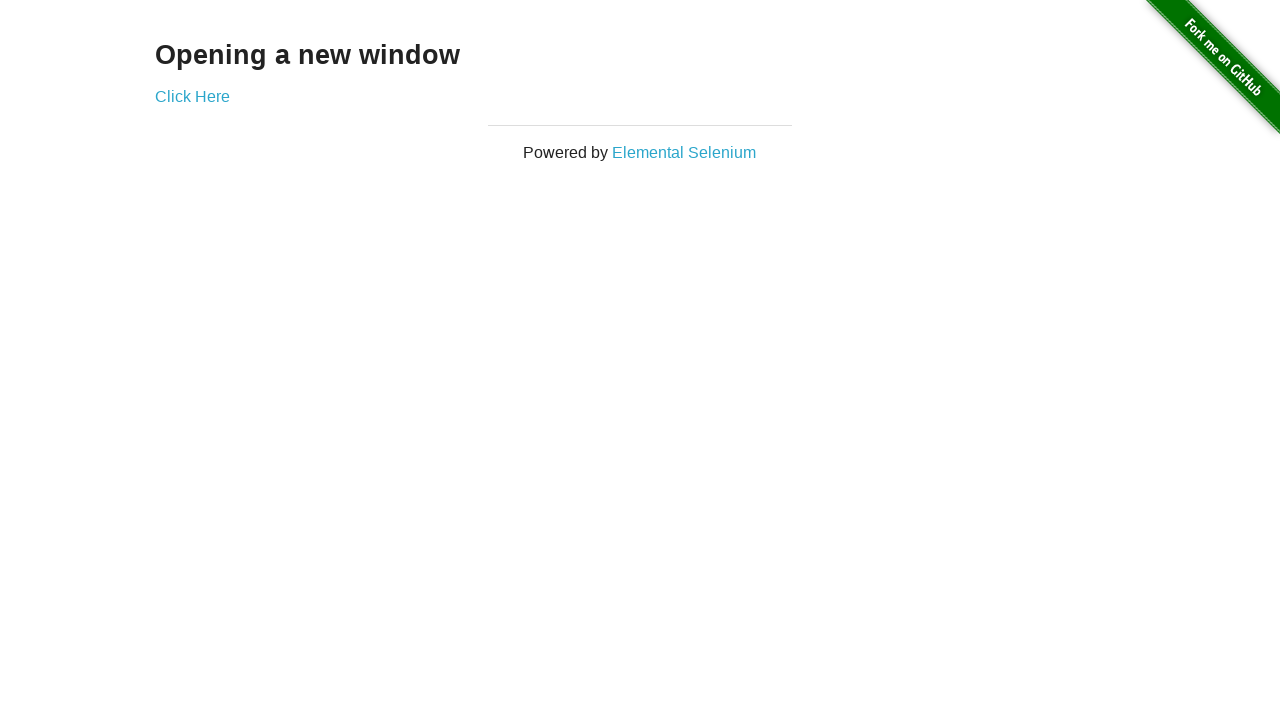

Clicked 'Click Here' link to open new window at (192, 96) on text=Click Here
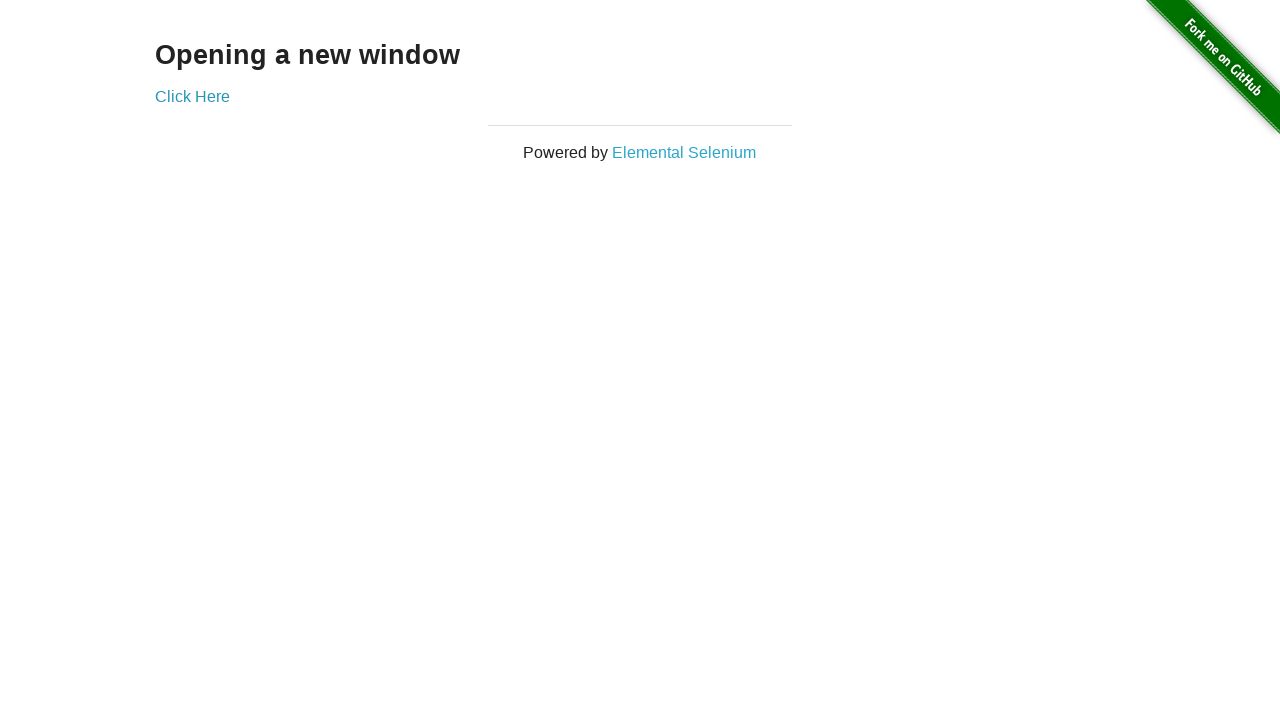

Captured new window page object
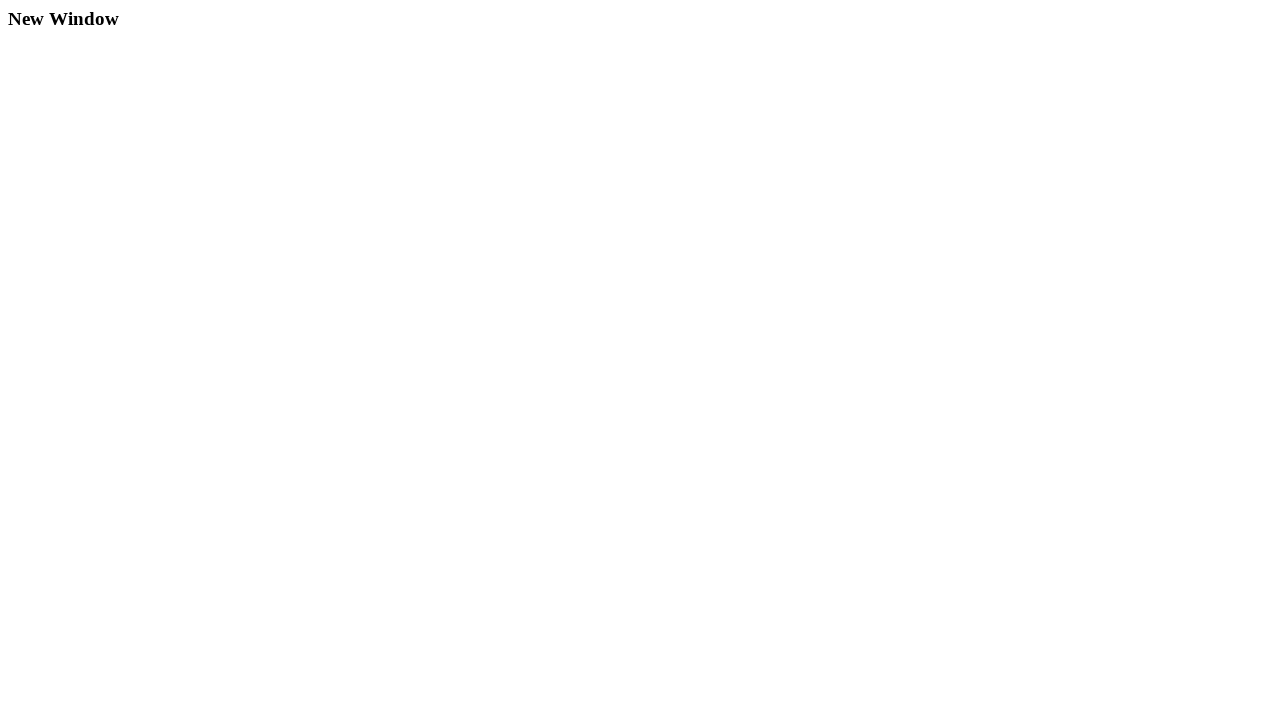

New window finished loading
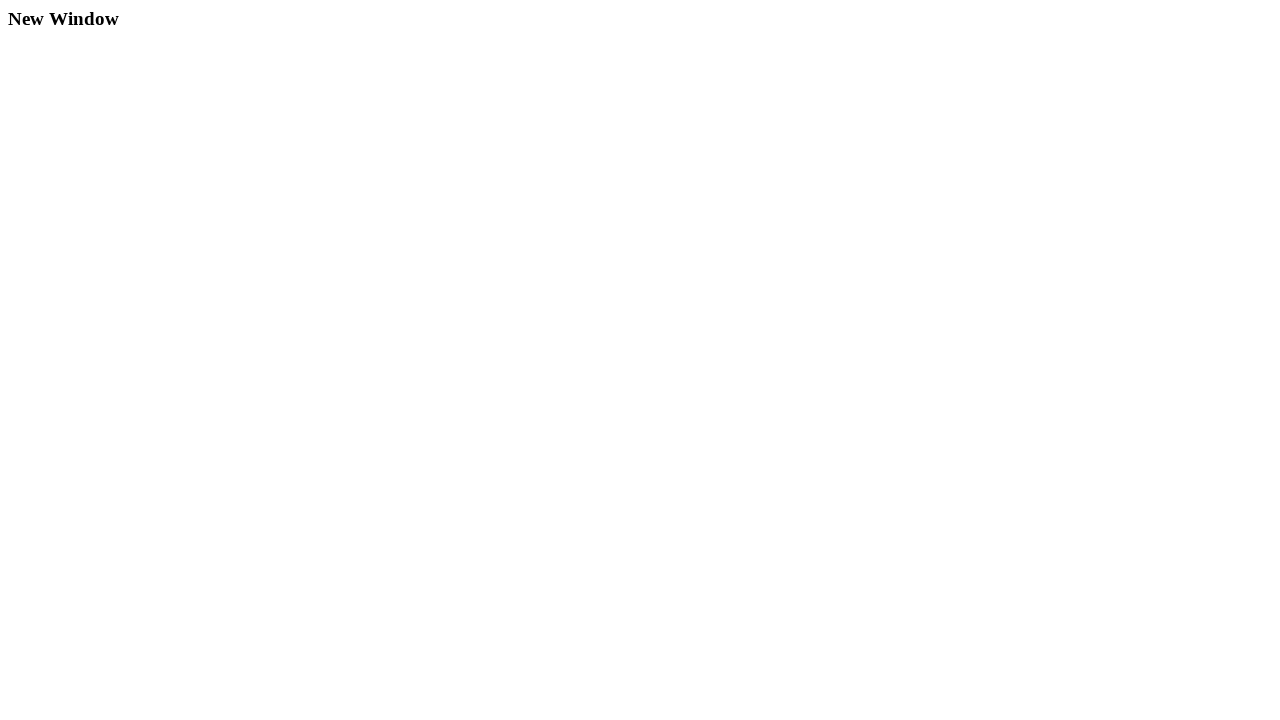

Verified new window title is 'New Window'
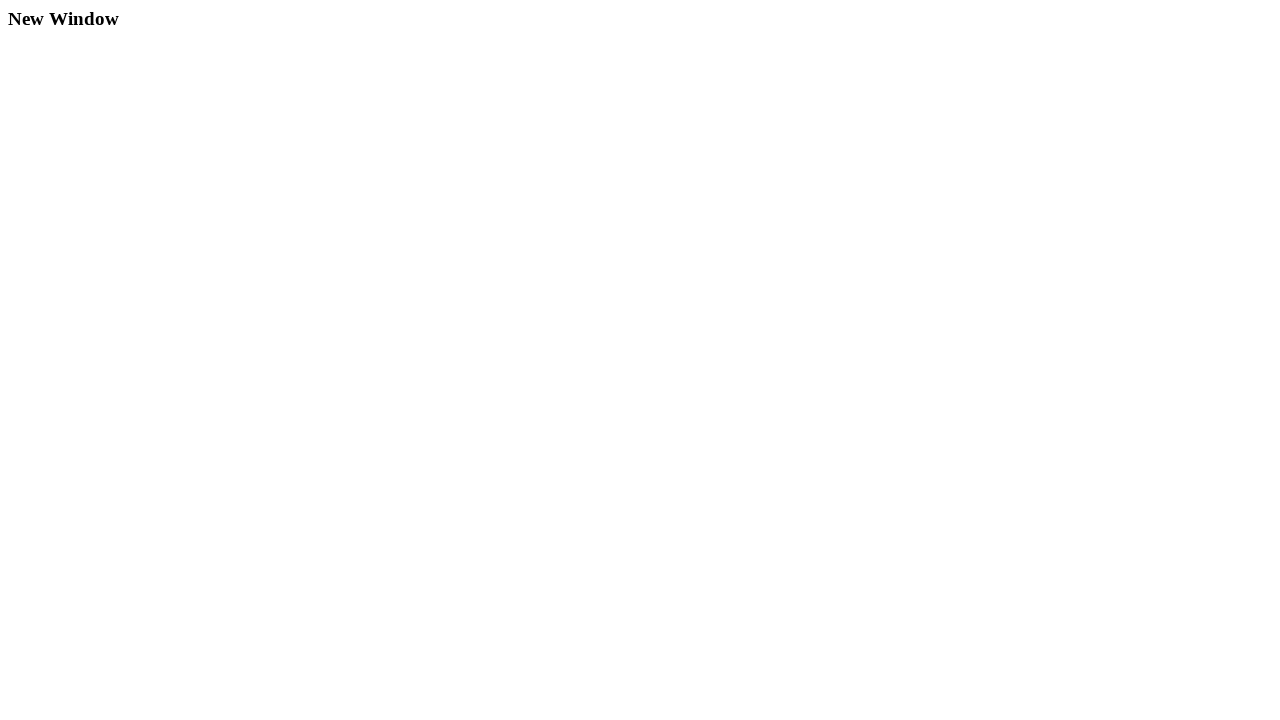

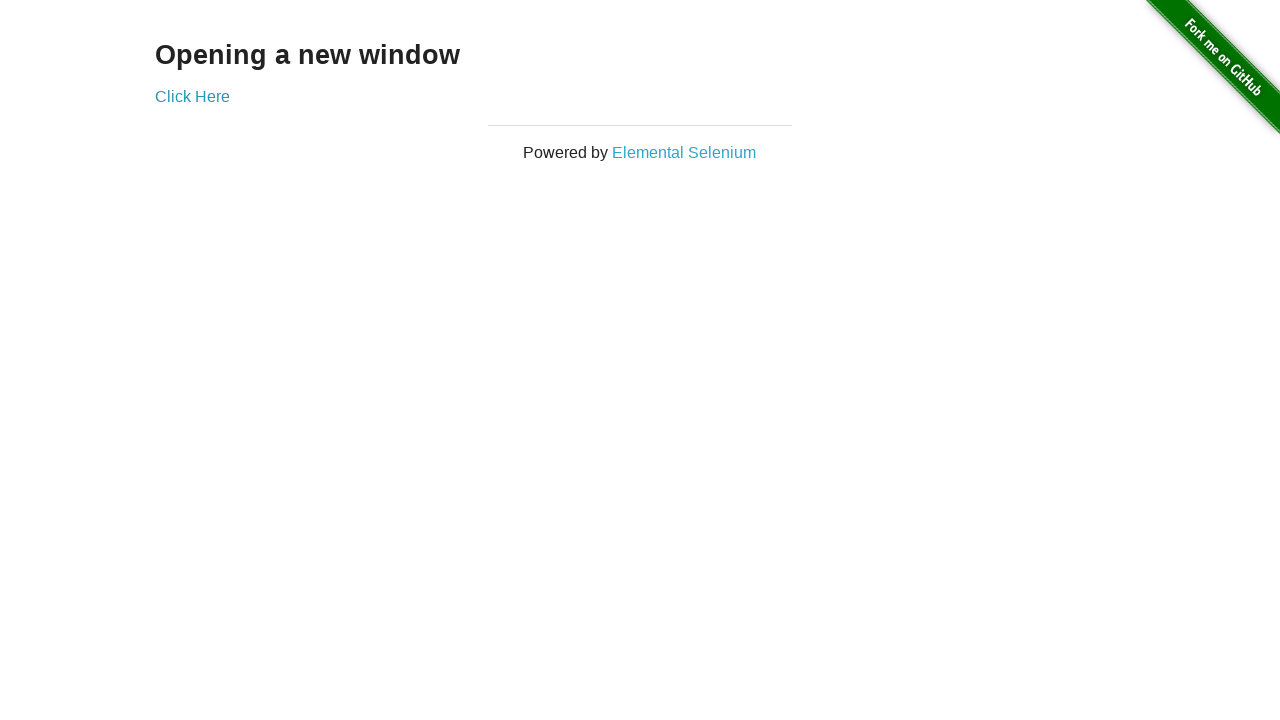